Tests the draggable functionality on jQuery UI demo page by dragging an element to a new position

Starting URL: https://jqueryui.com/draggable/

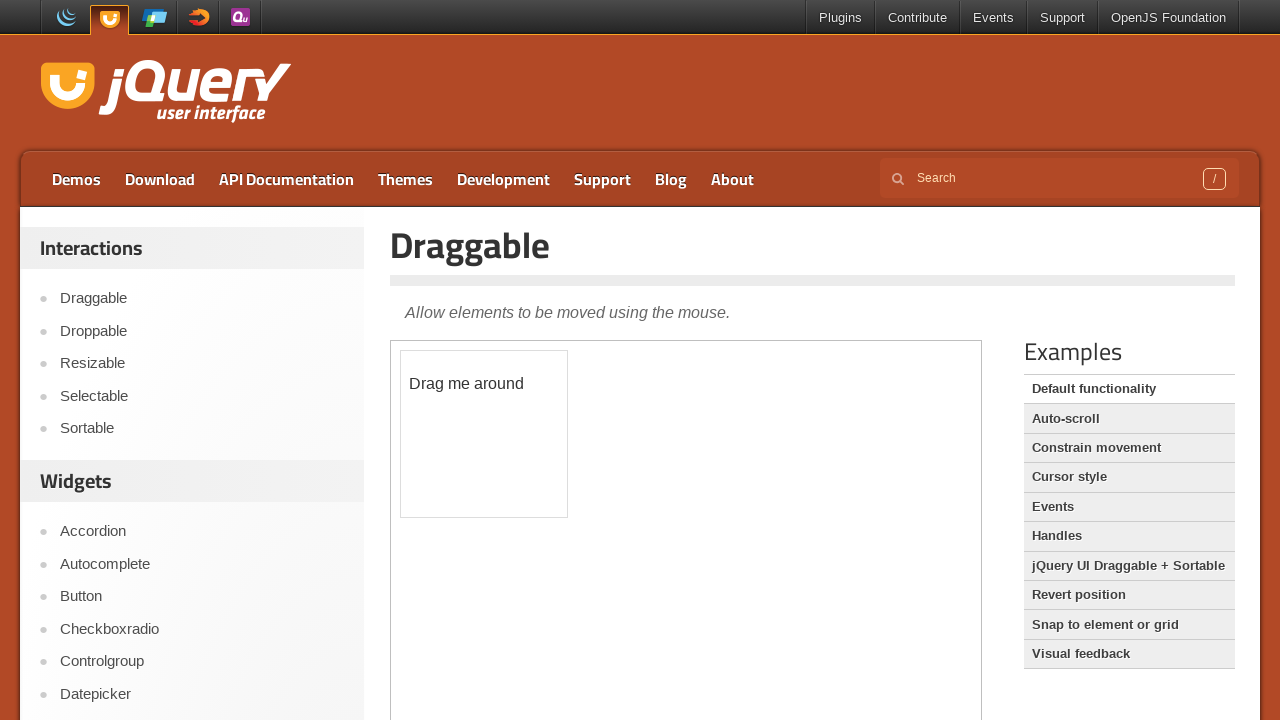

Located the demo iframe
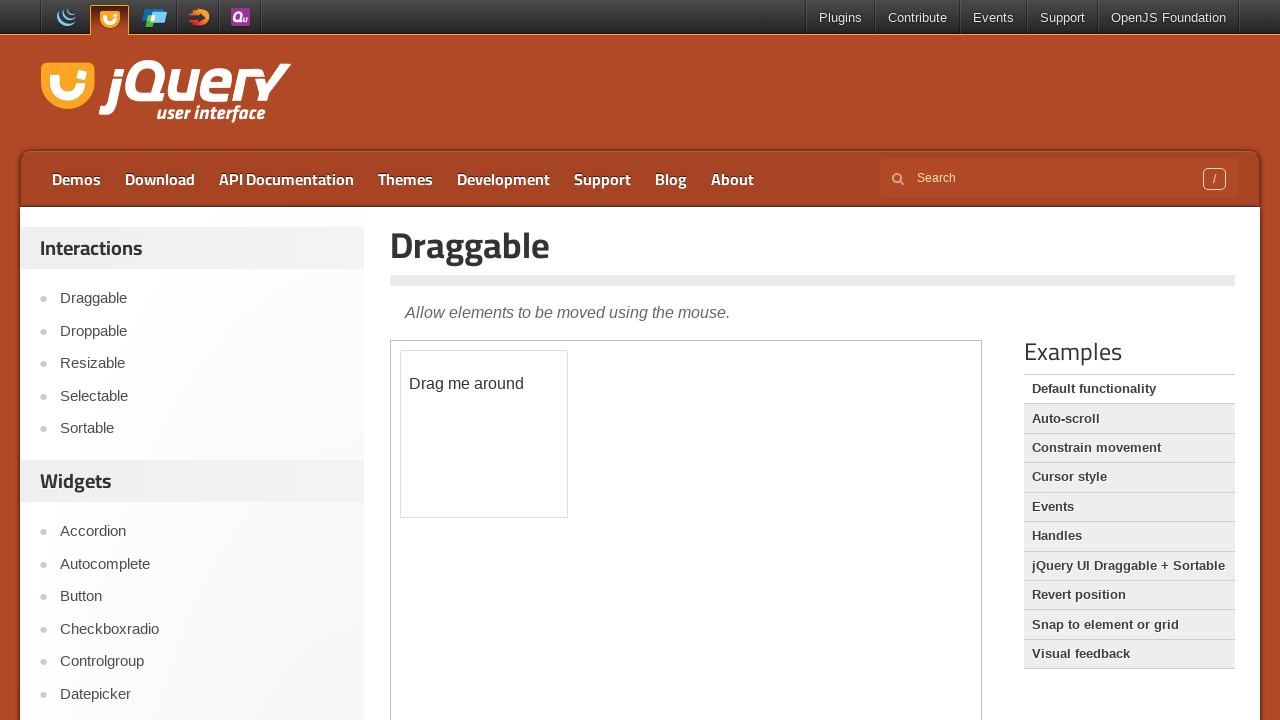

Located the draggable element with id 'draggable'
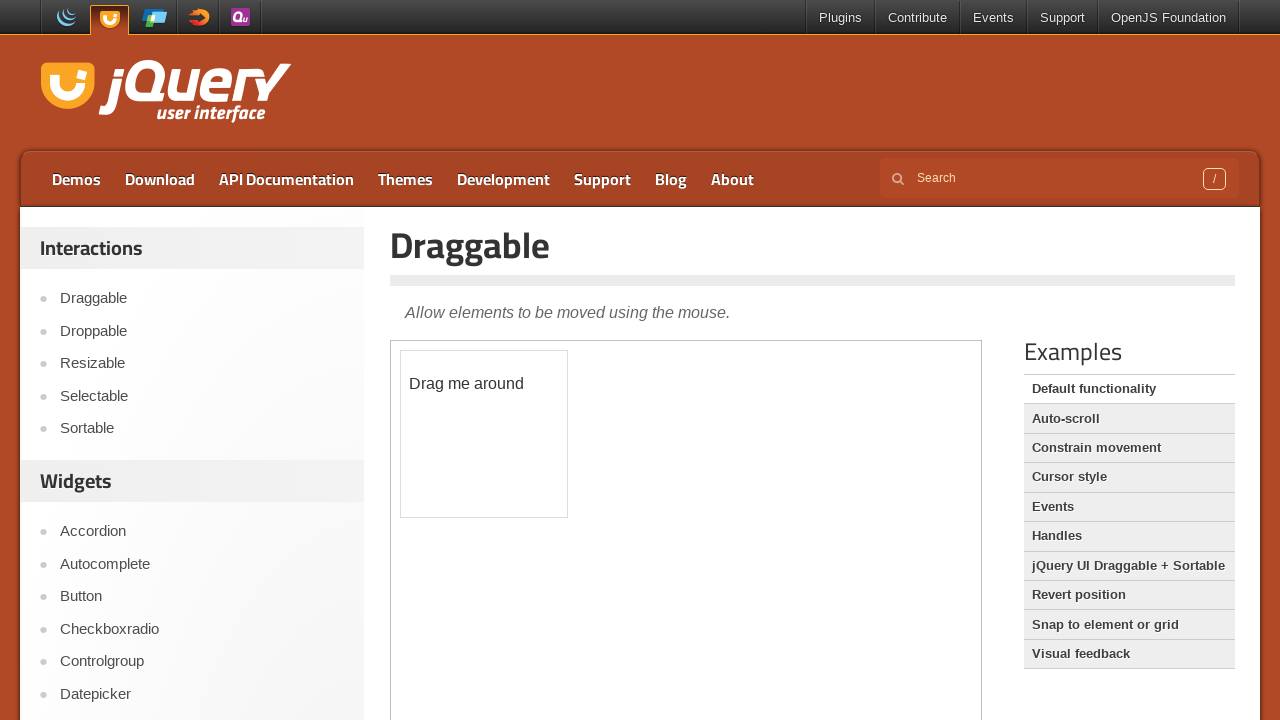

Dragged the element 100 pixels horizontally and vertically to new position at (501, 451)
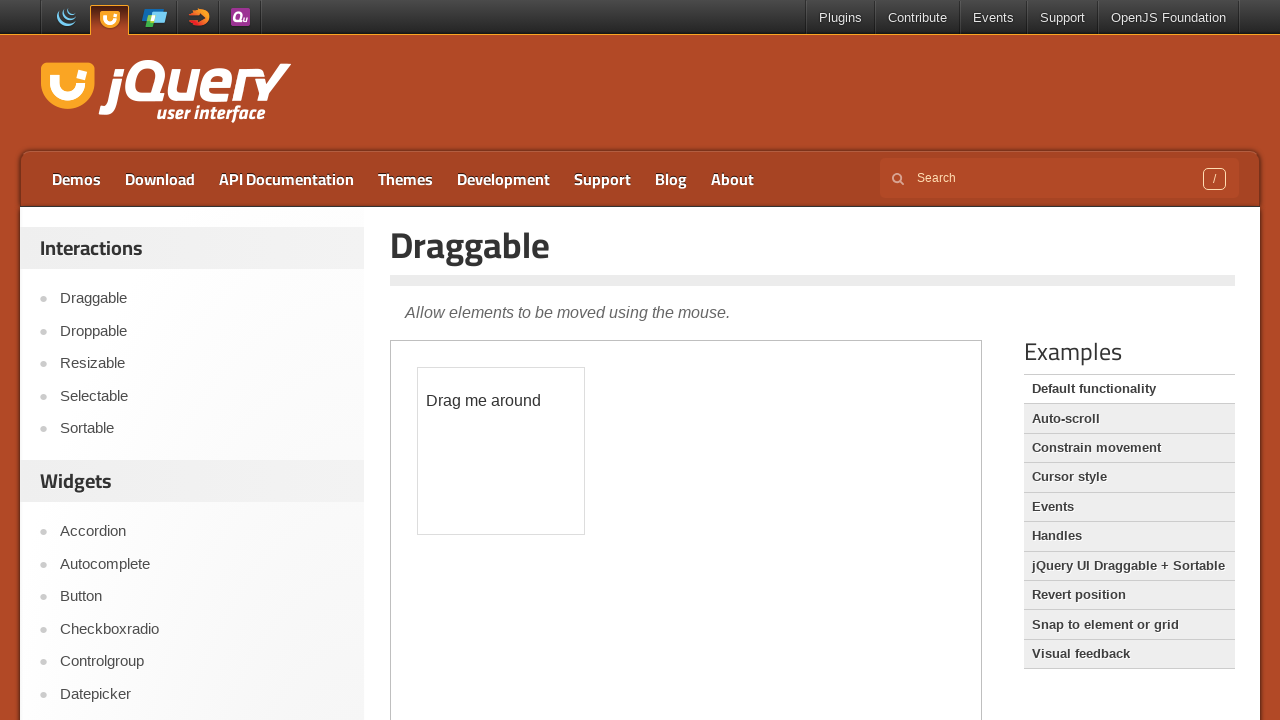

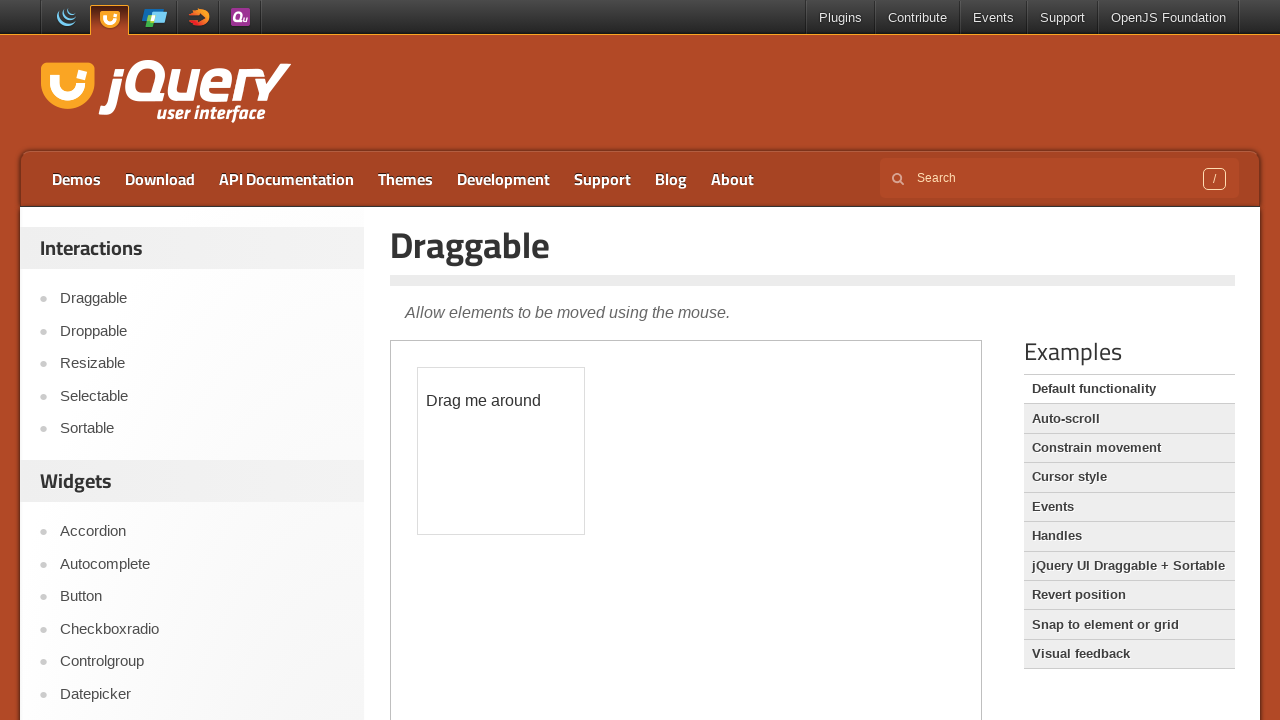